Tests the search functionality on bookvoed.ru bookstore by entering a book name and author name in the search field and clicking the search button to view results.

Starting URL: https://www.bookvoed.ru

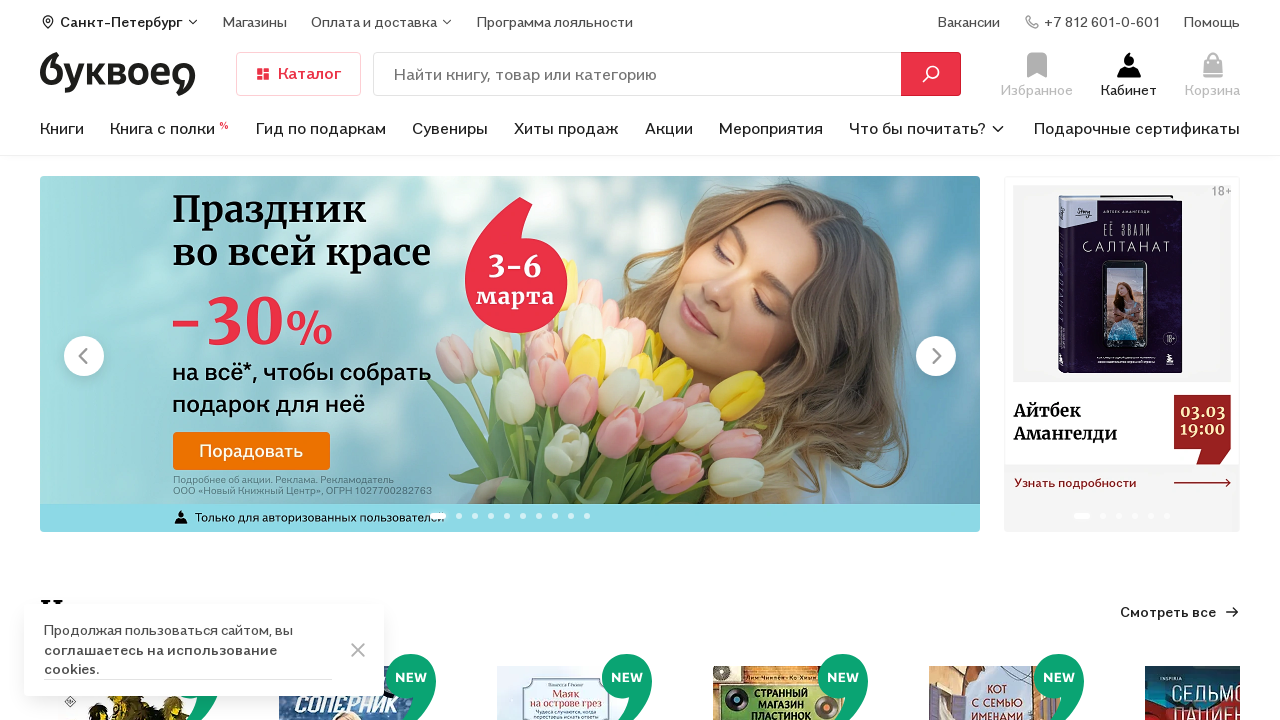

Search input field became visible
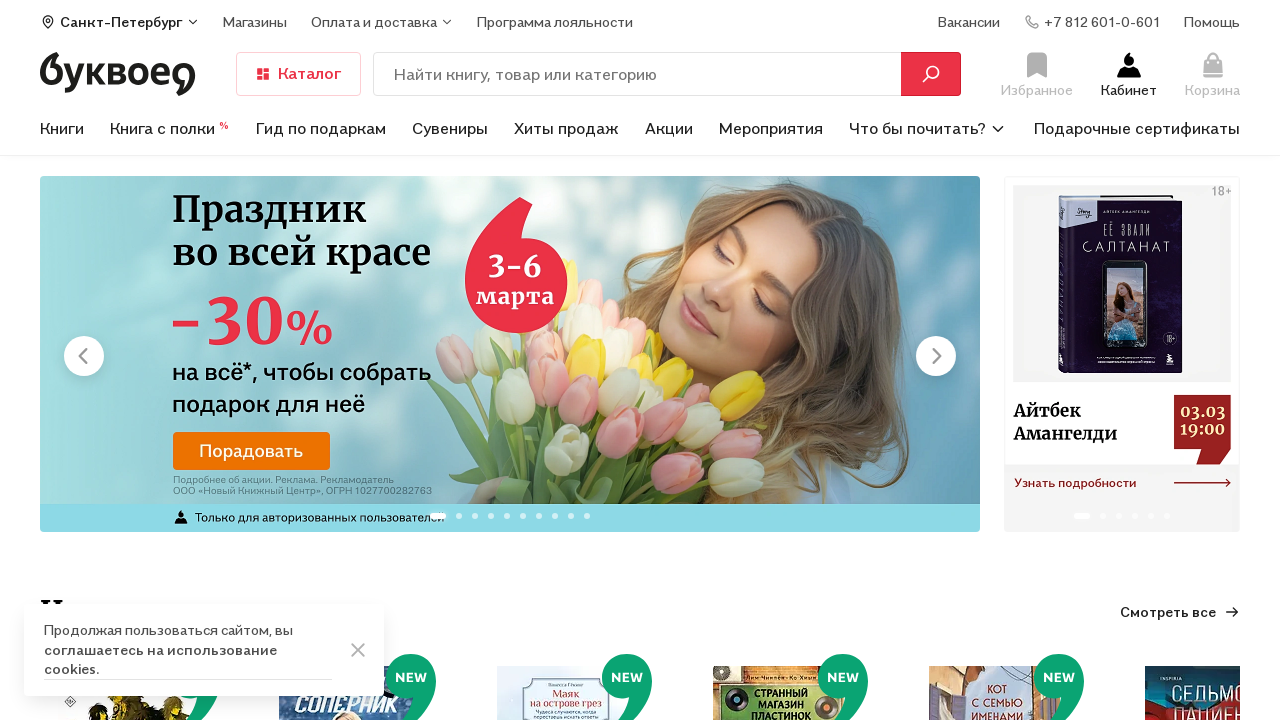

Entered 'Превращение Франц Кафка' in search field on .search-form__input
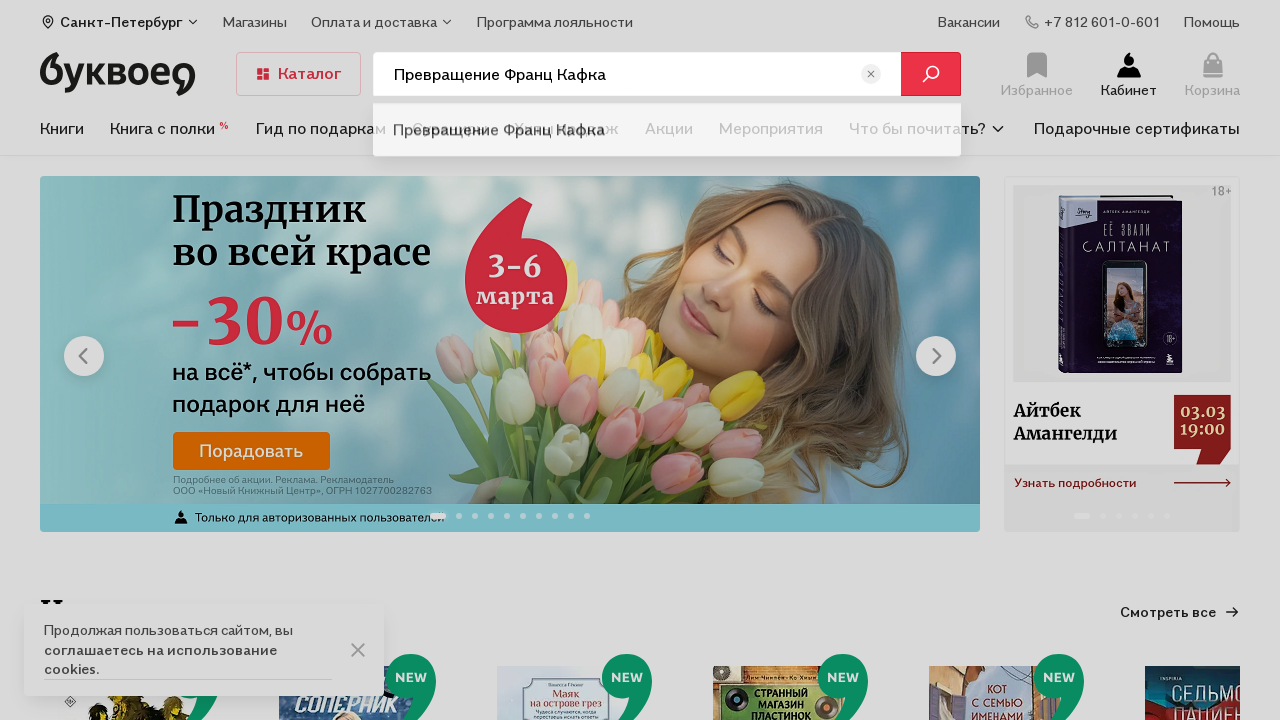

Search button became visible
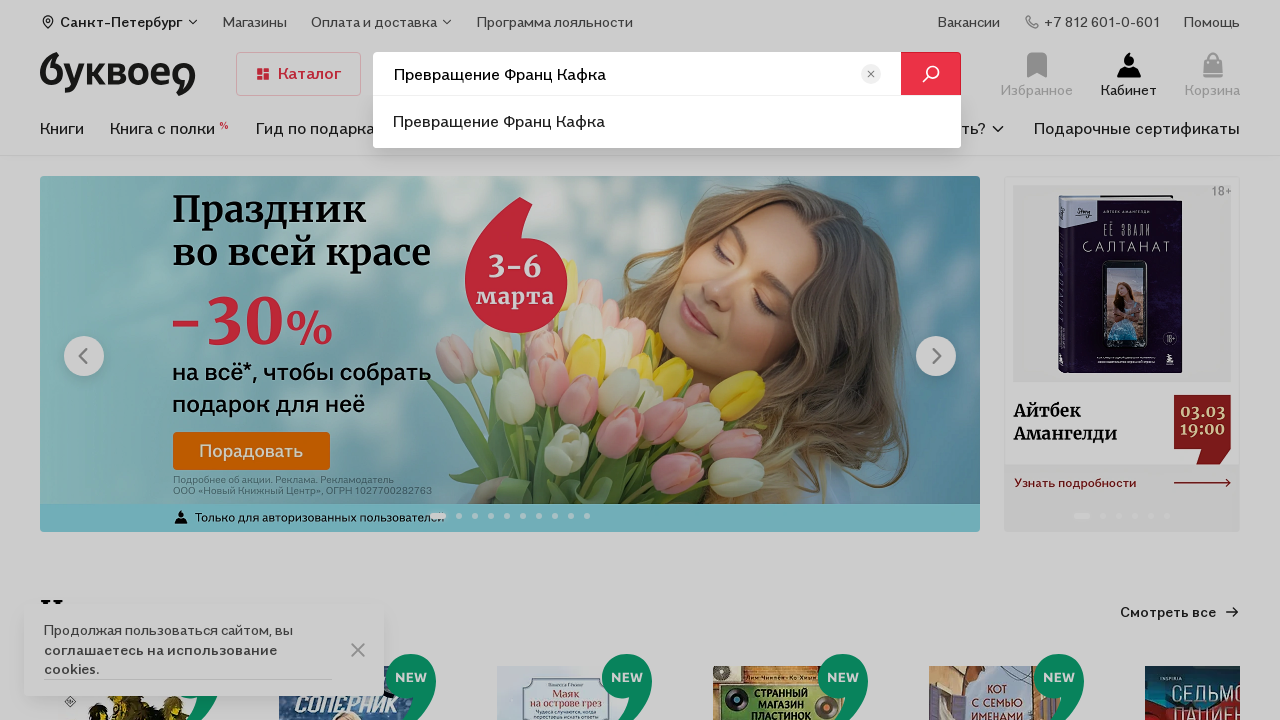

Clicked search button to execute search at (931, 74) on .search-form__button-search
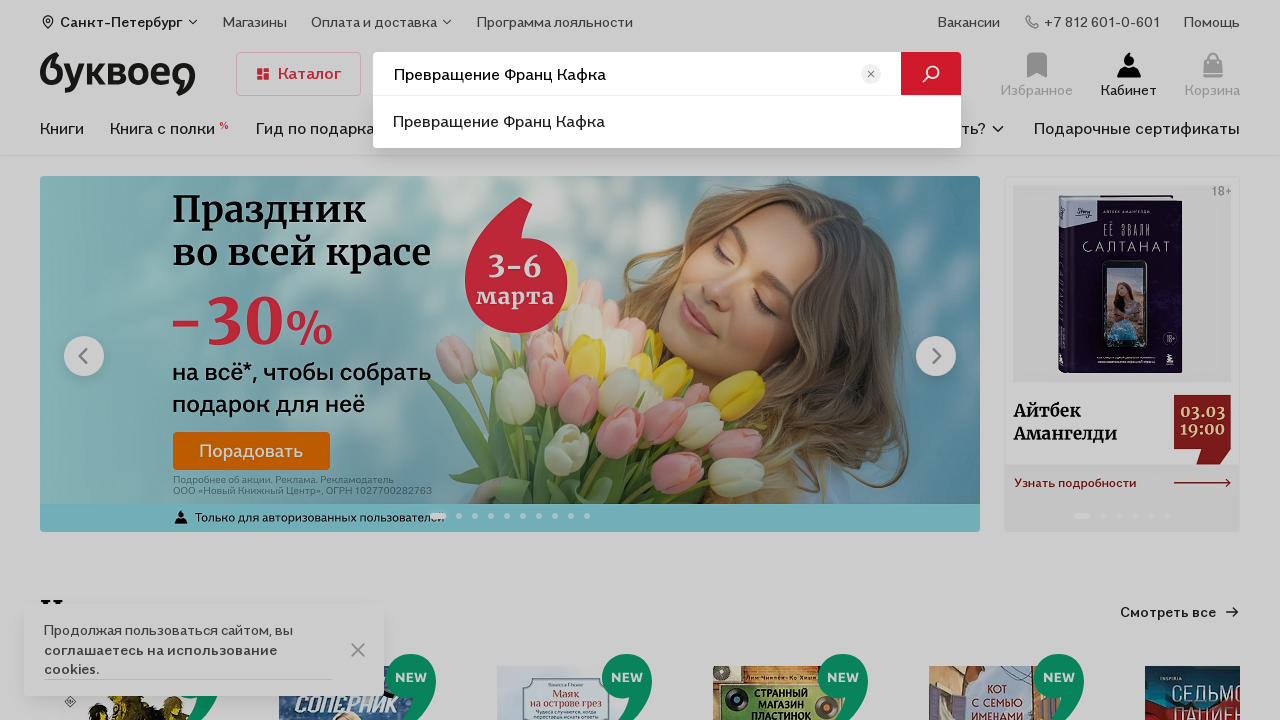

Search results loaded with book cover images
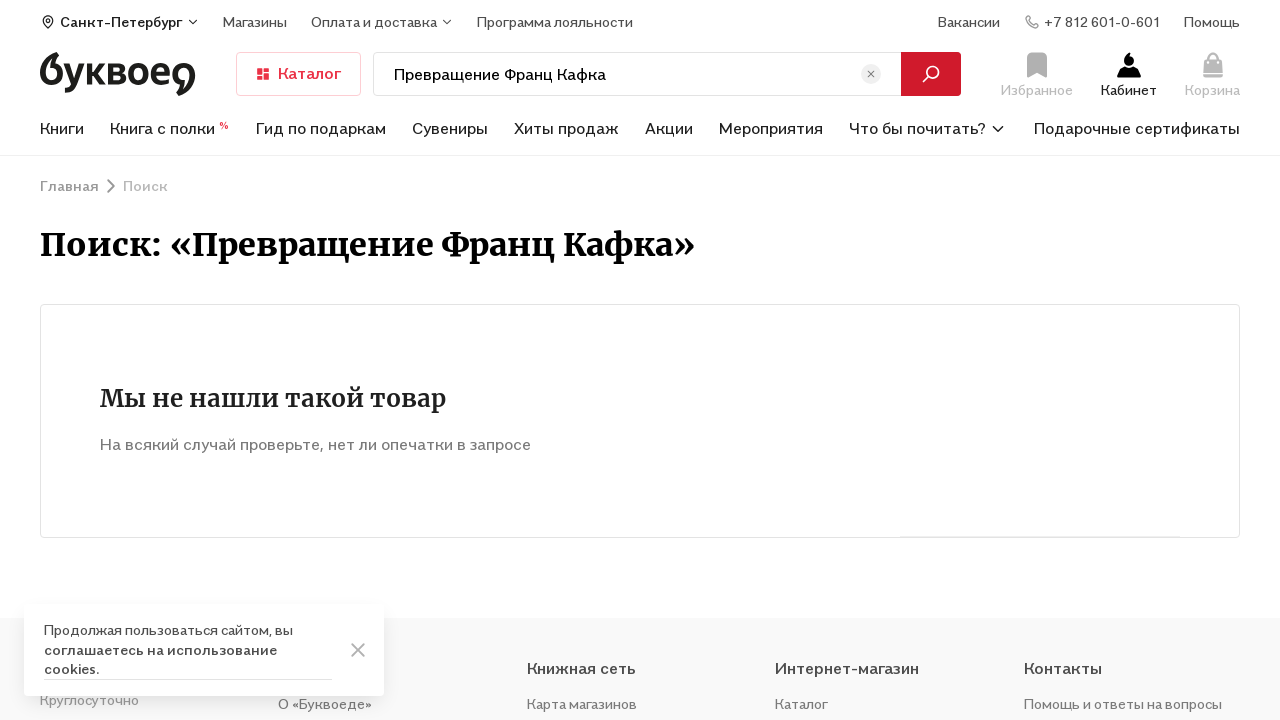

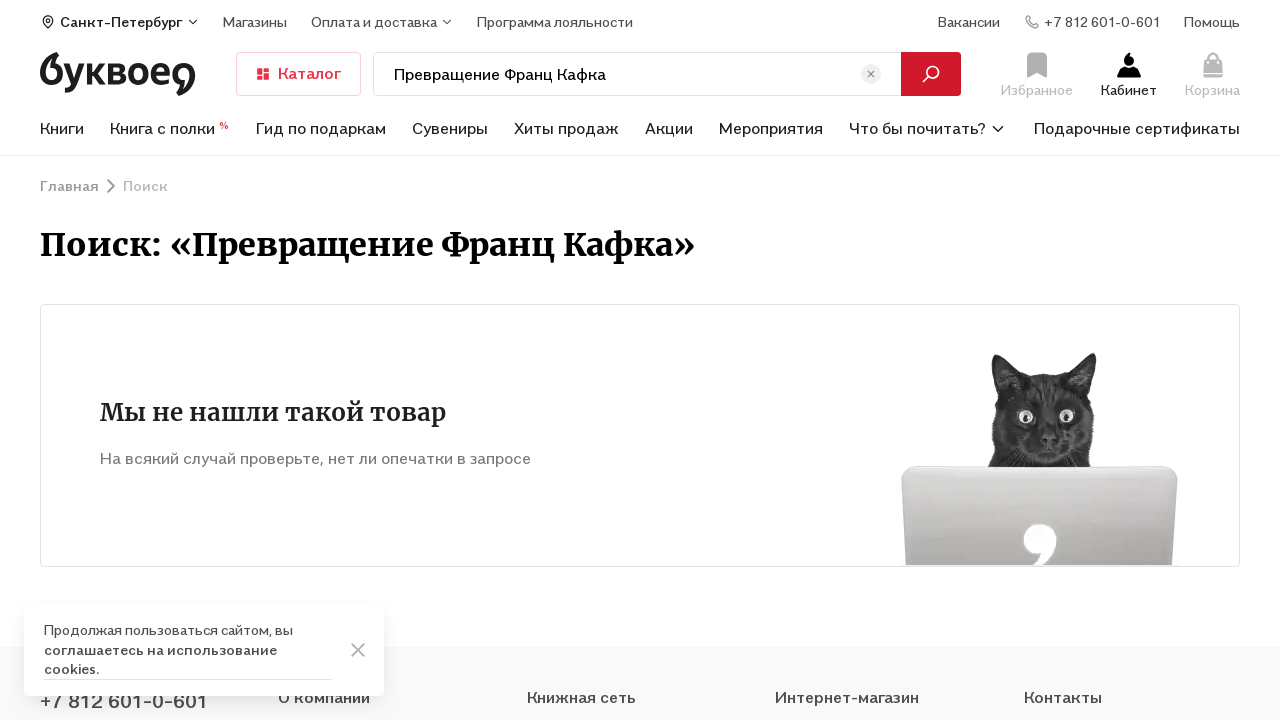